Tests click and hold selection by dragging from first element to eleventh element in a selectable grid

Starting URL: http://jqueryui.com/resources/demos/selectable/display-grid.html

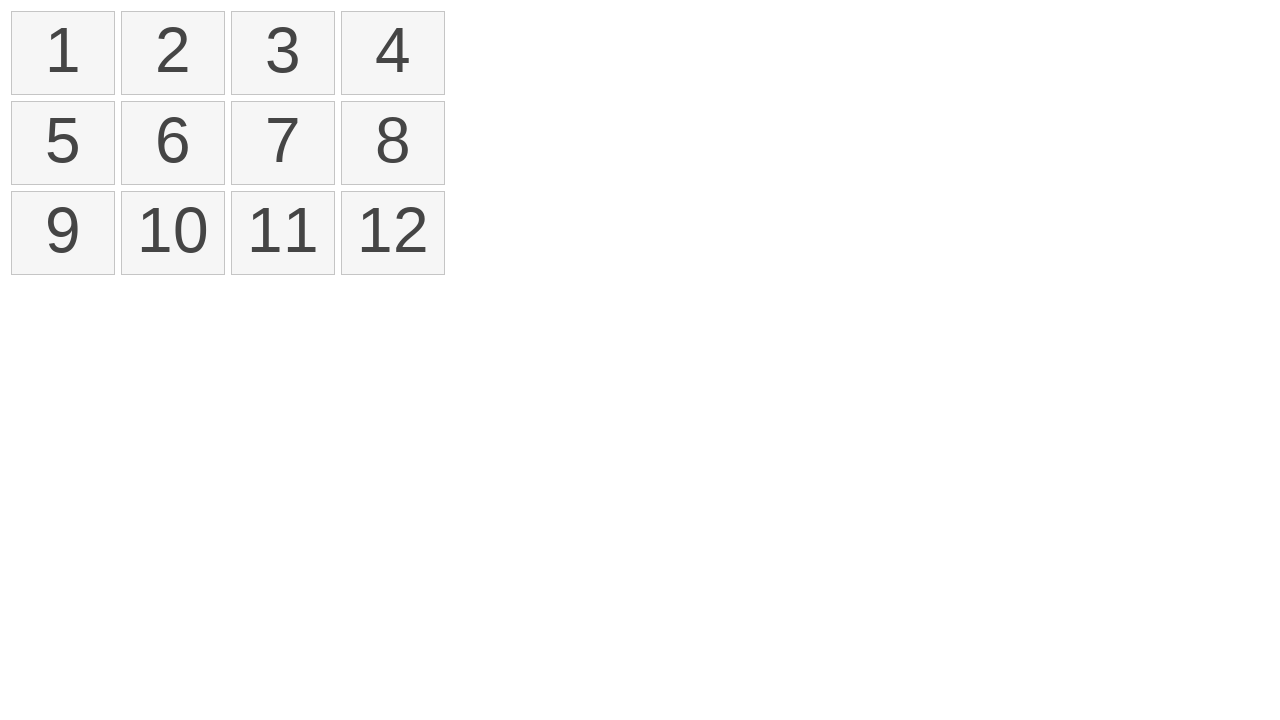

Waited for selectable items to load
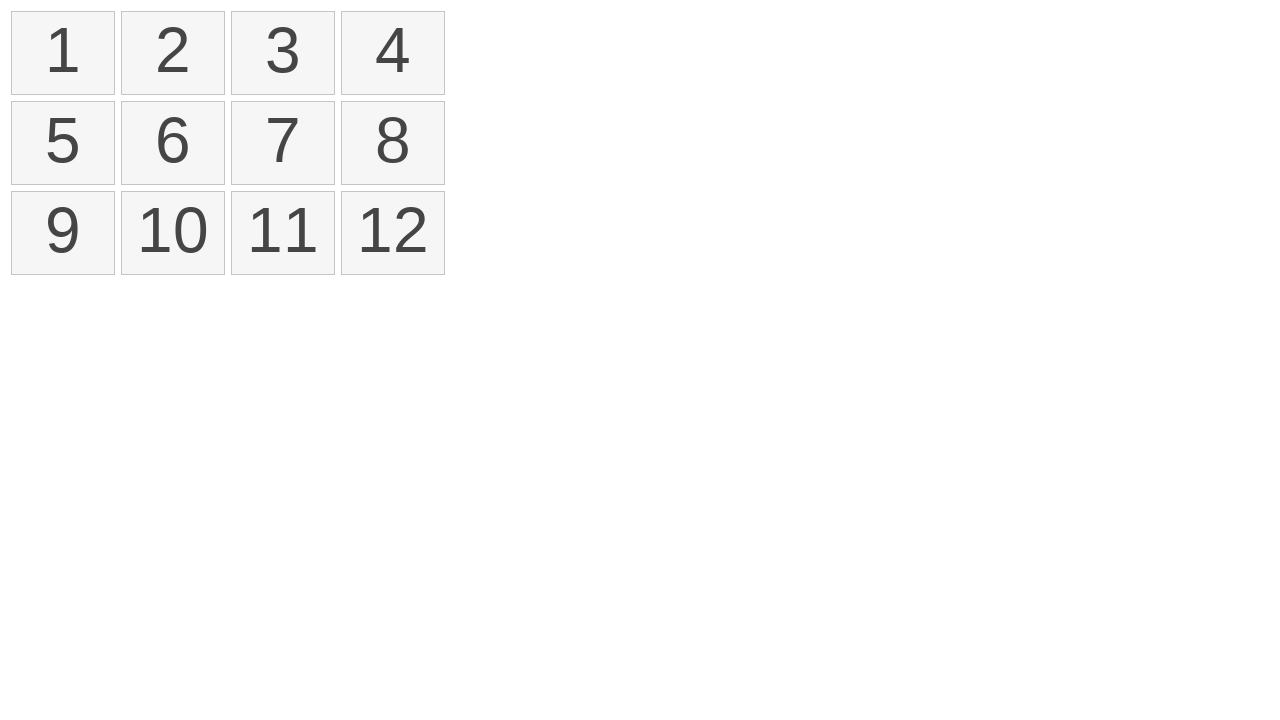

Located first selectable item
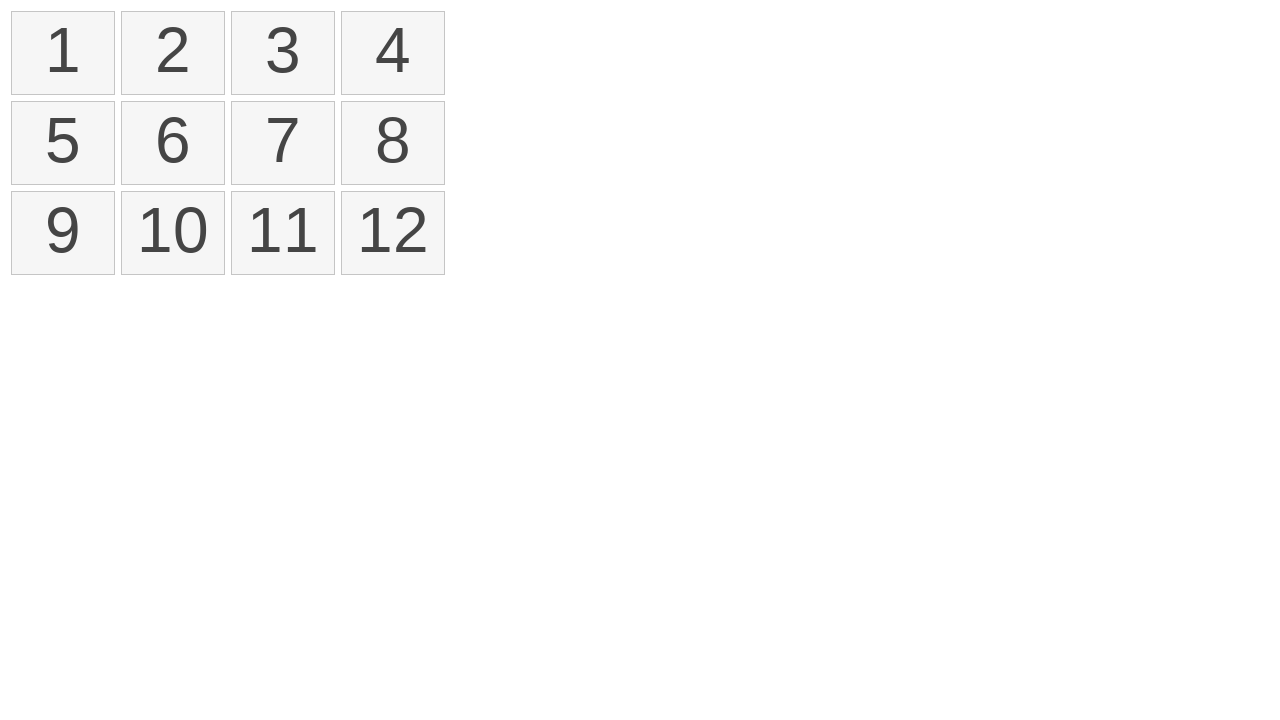

Located eleventh selectable item
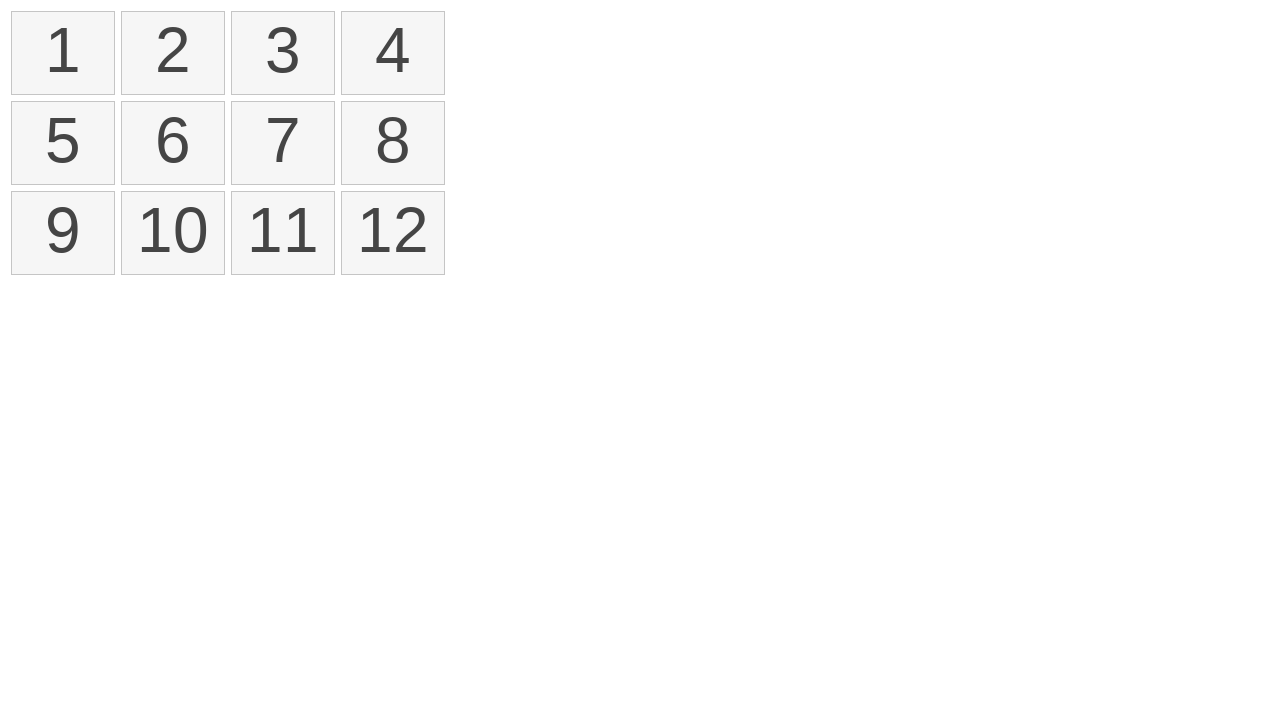

Dragged from first element to eleventh element to select range at (283, 233)
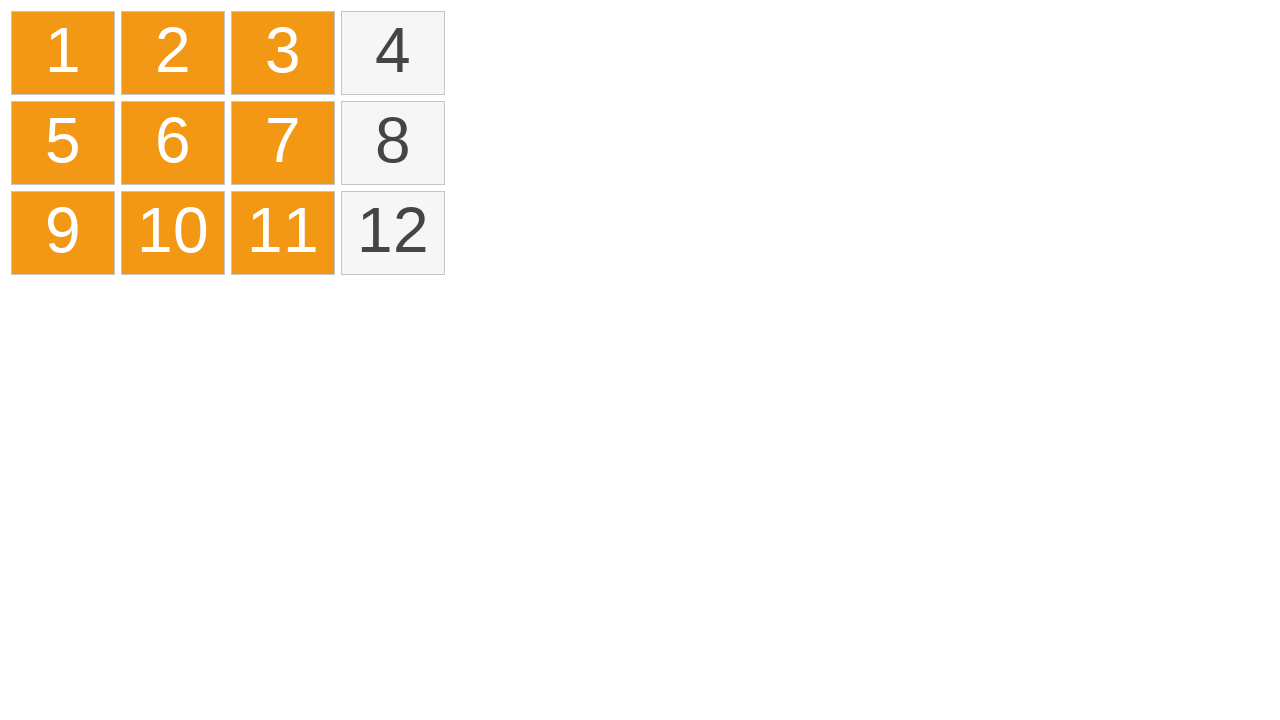

Selection applied - elements marked as selected
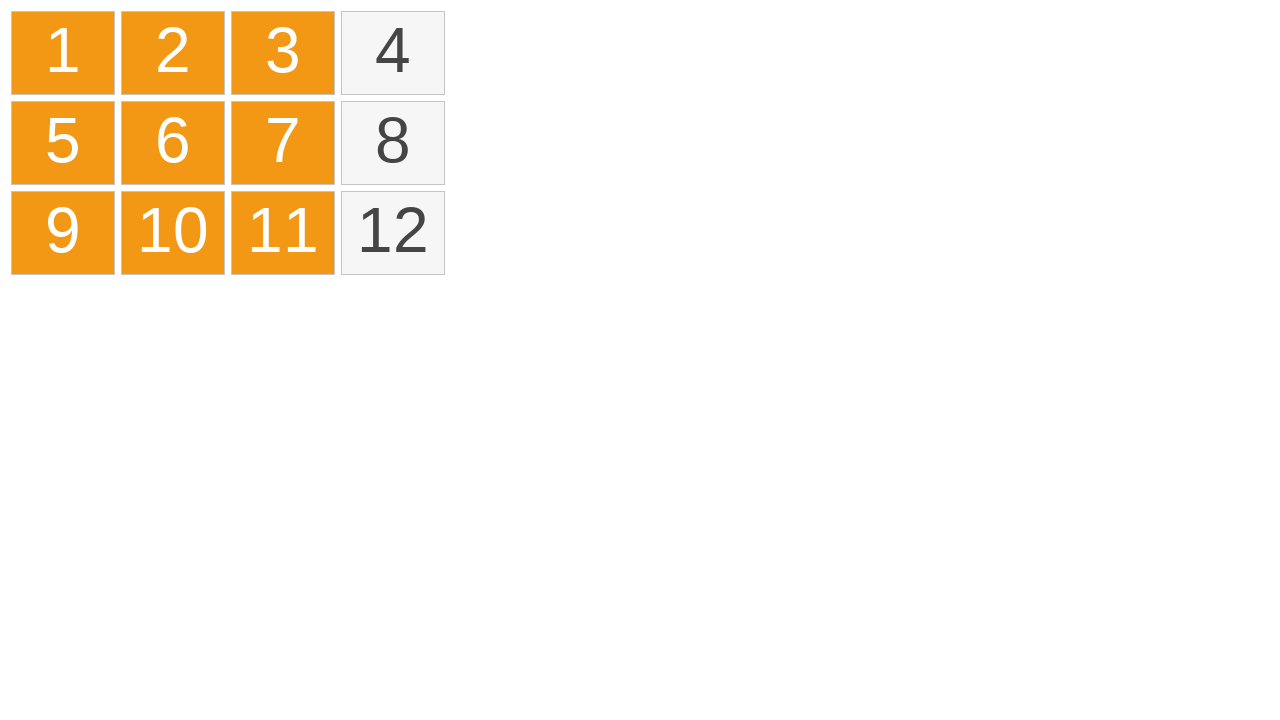

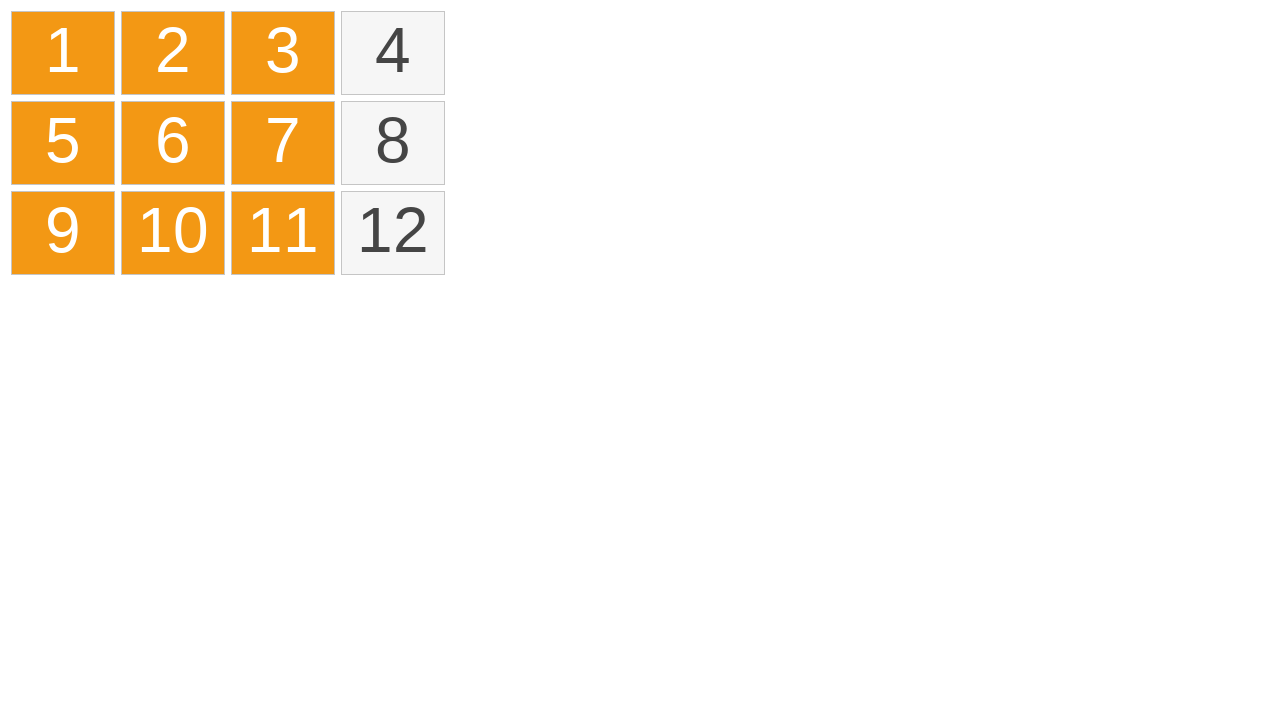